Tests dynamic dropdown selection and calendar functionality on a flight booking practice page by selecting origin city (Bengaluru), destination city (Chennai), and current date from the calendar.

Starting URL: https://rahulshettyacademy.com/dropdownsPractise/

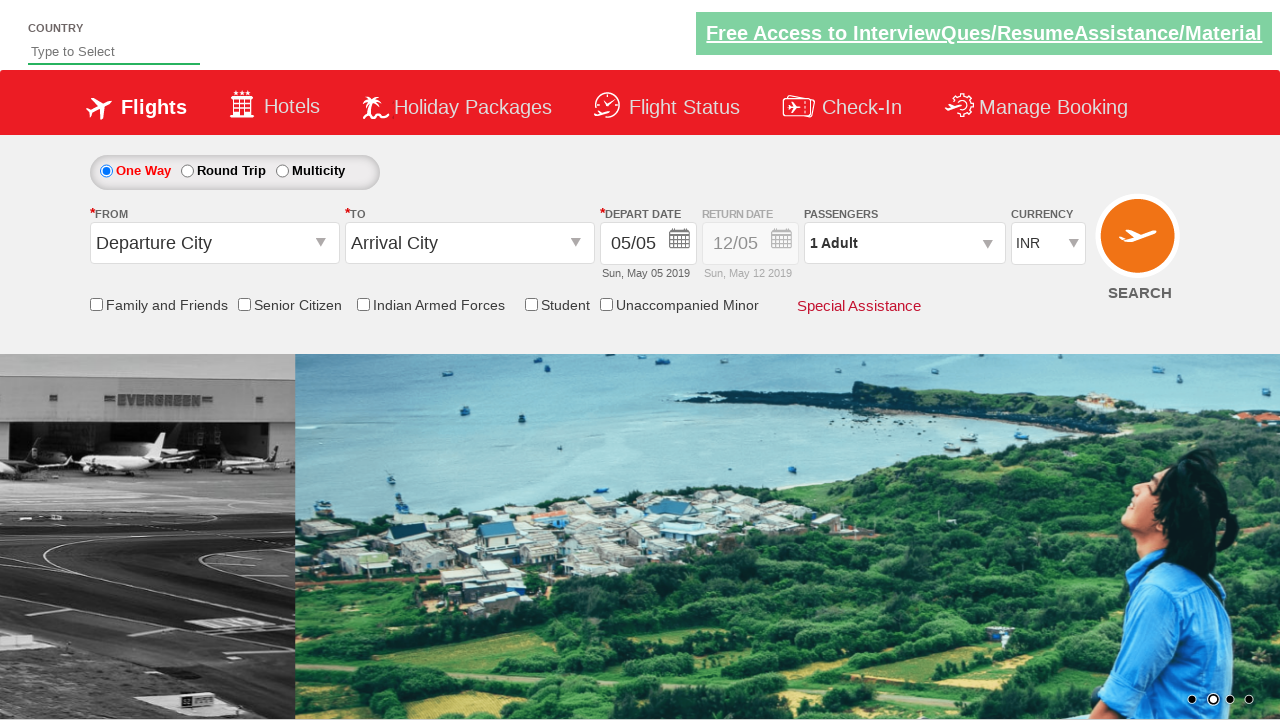

Clicked to open origin station dropdown at (214, 243) on #ctl00_mainContent_ddl_originStation1_CTXT
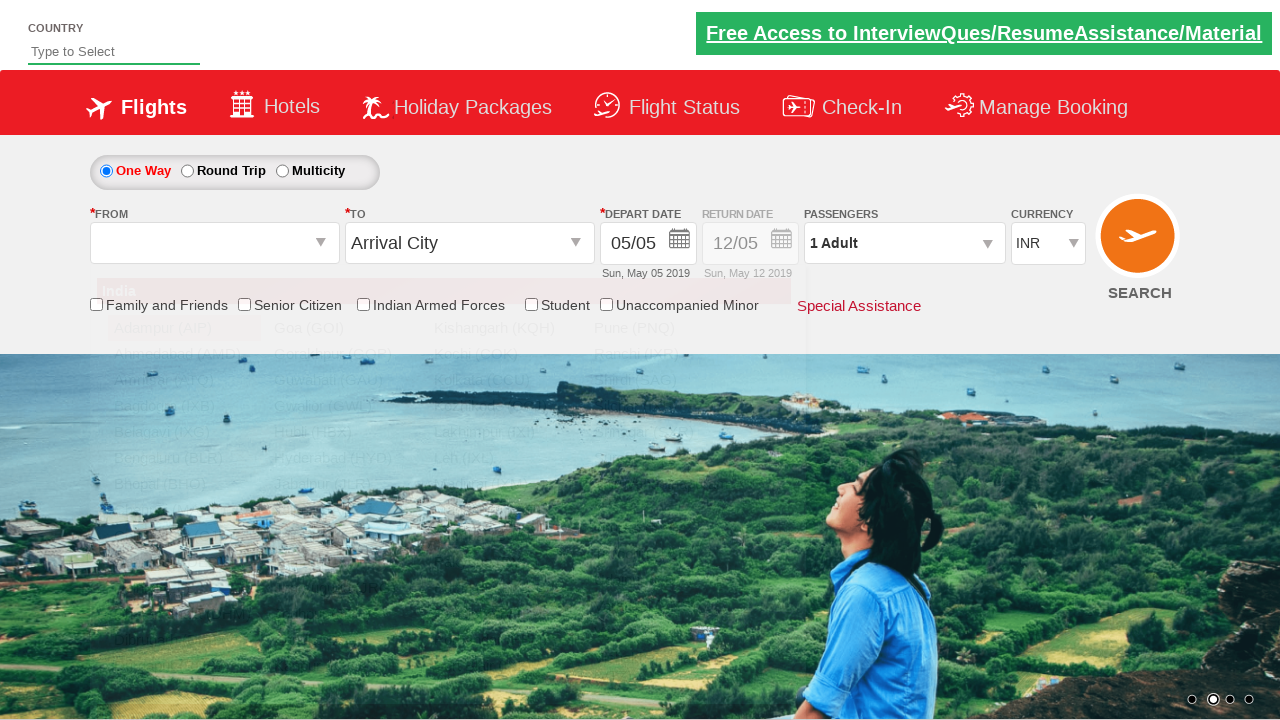

Selected Bengaluru (BLR) from origin dropdown at (184, 458) on a[value='BLR']
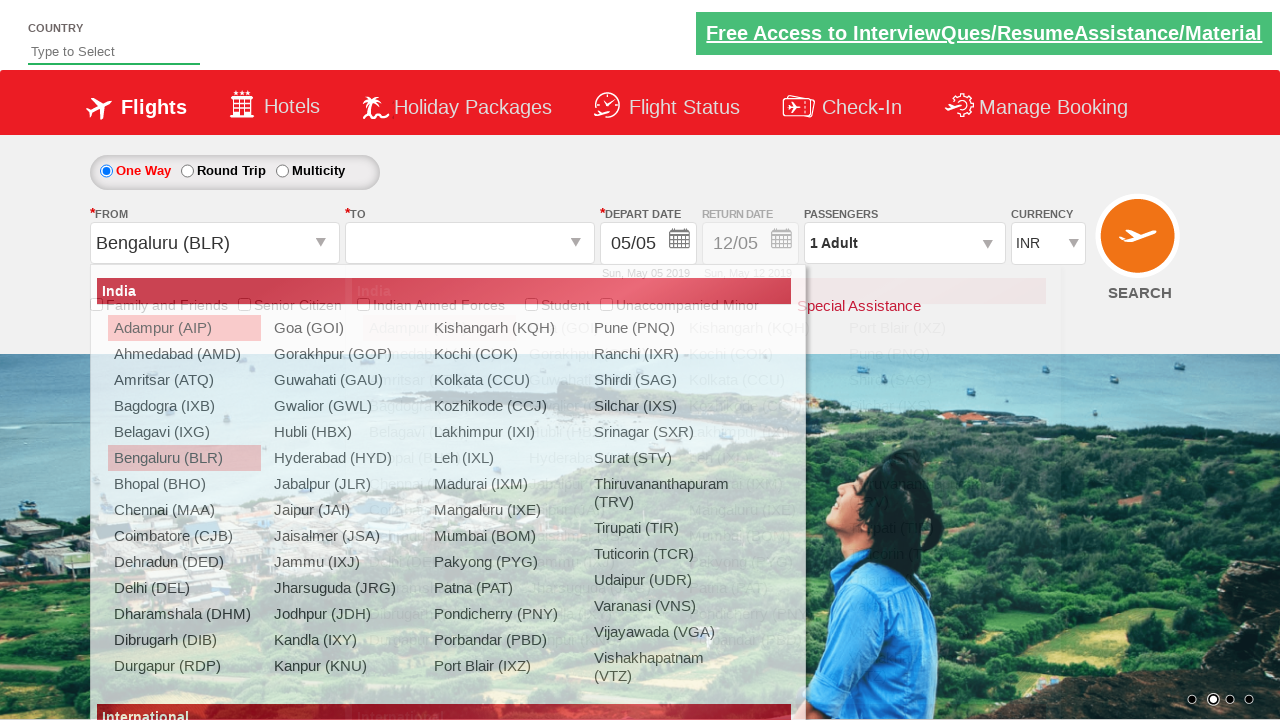

Waited for destination dropdown to be ready
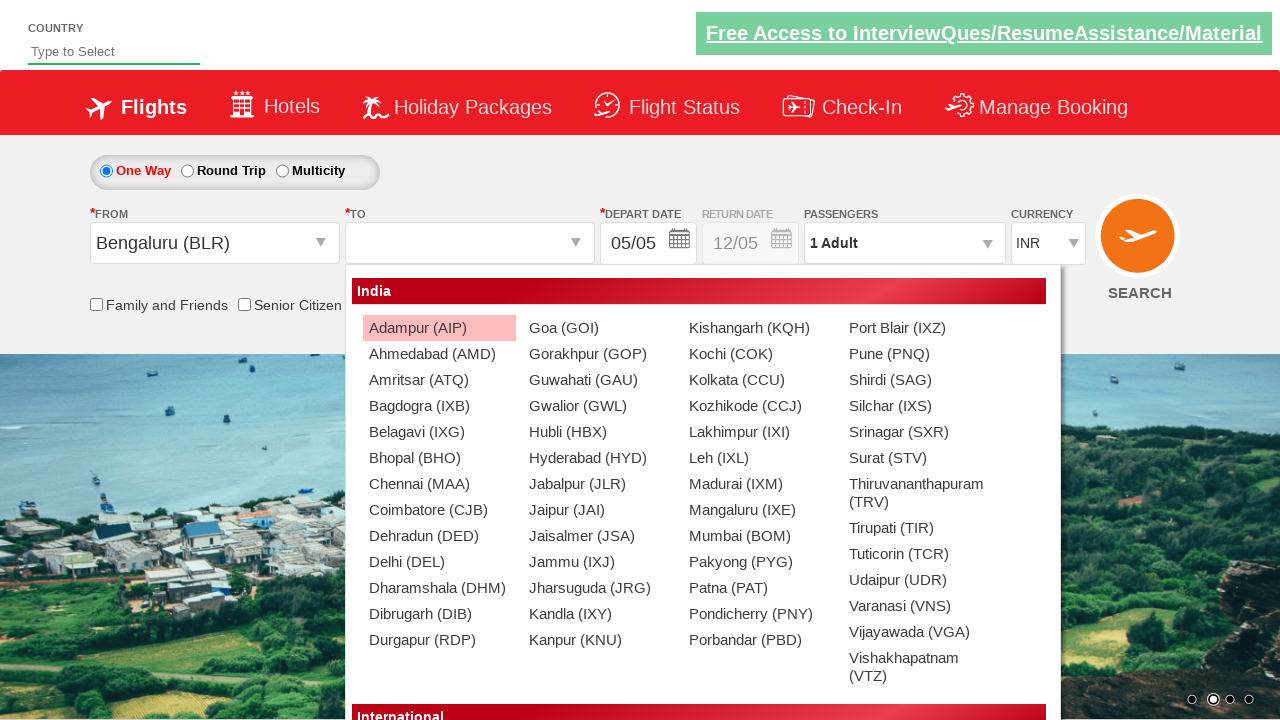

Selected Chennai (MAA) from destination dropdown at (439, 484) on #ctl00_mainContent_ddl_destinationStation1_CTNR a[value='MAA']
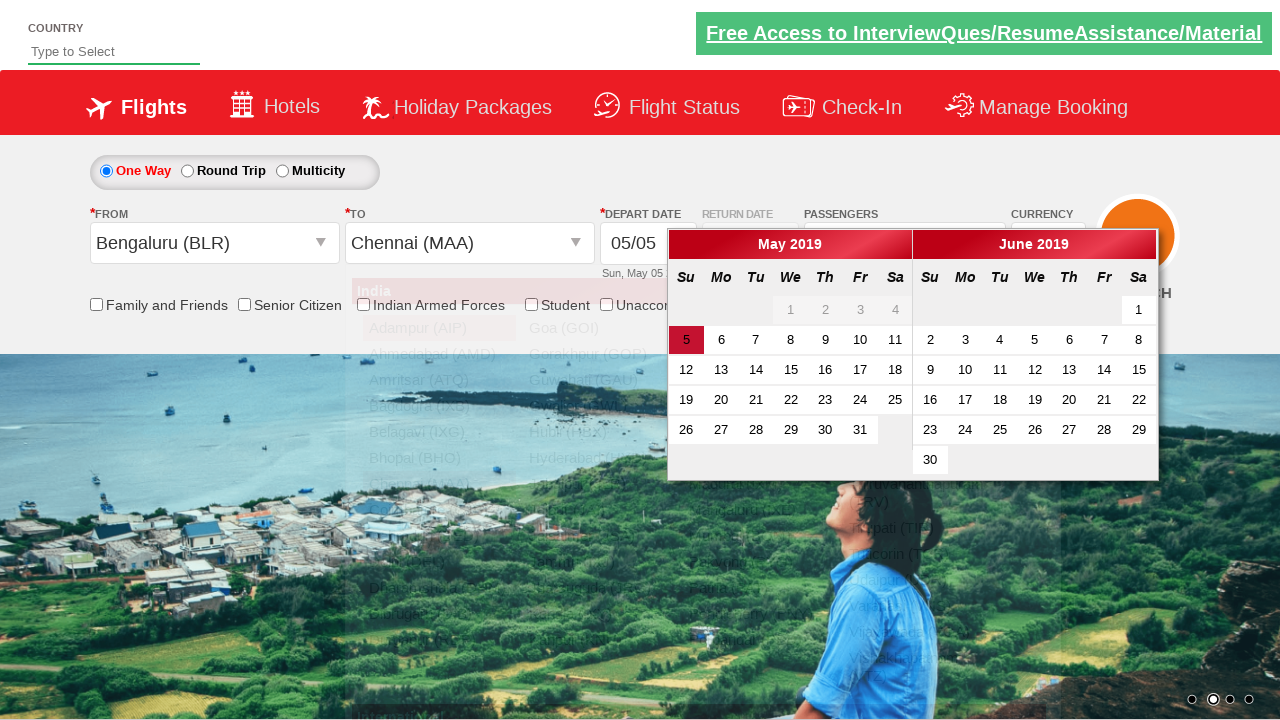

Selected current date from departure calendar at (686, 340) on .ui-state-default.ui-state-active
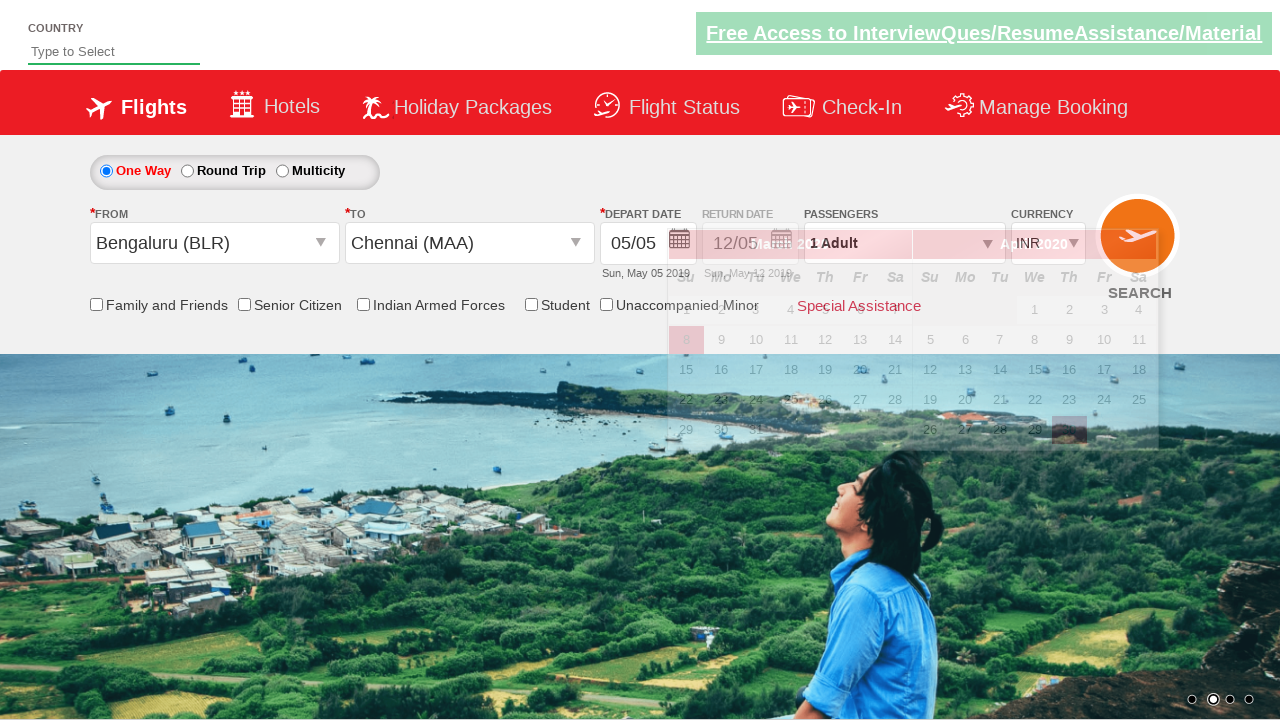

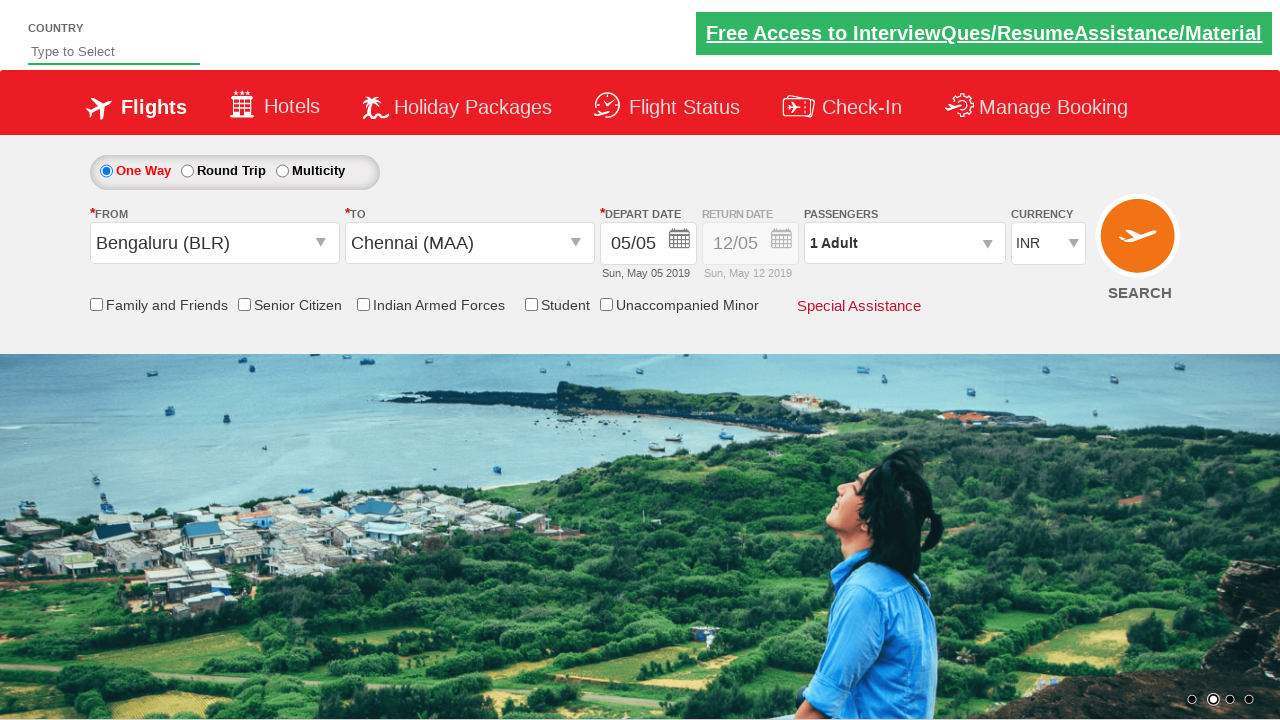